Navigates to meudanfe.com.br, enters a 44-digit NFe invoice key into the search field, and submits the search to look up invoice information.

Starting URL: https://meudanfe.com.br

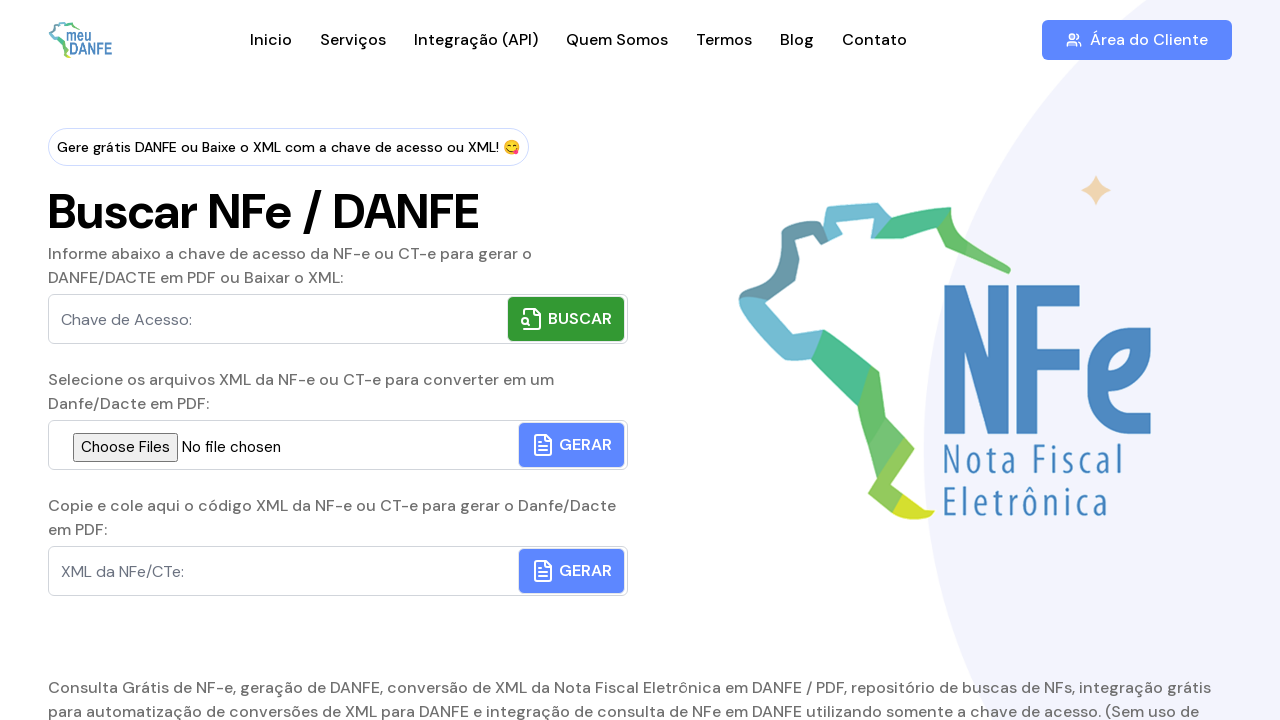

Waited for page to reach networkidle state
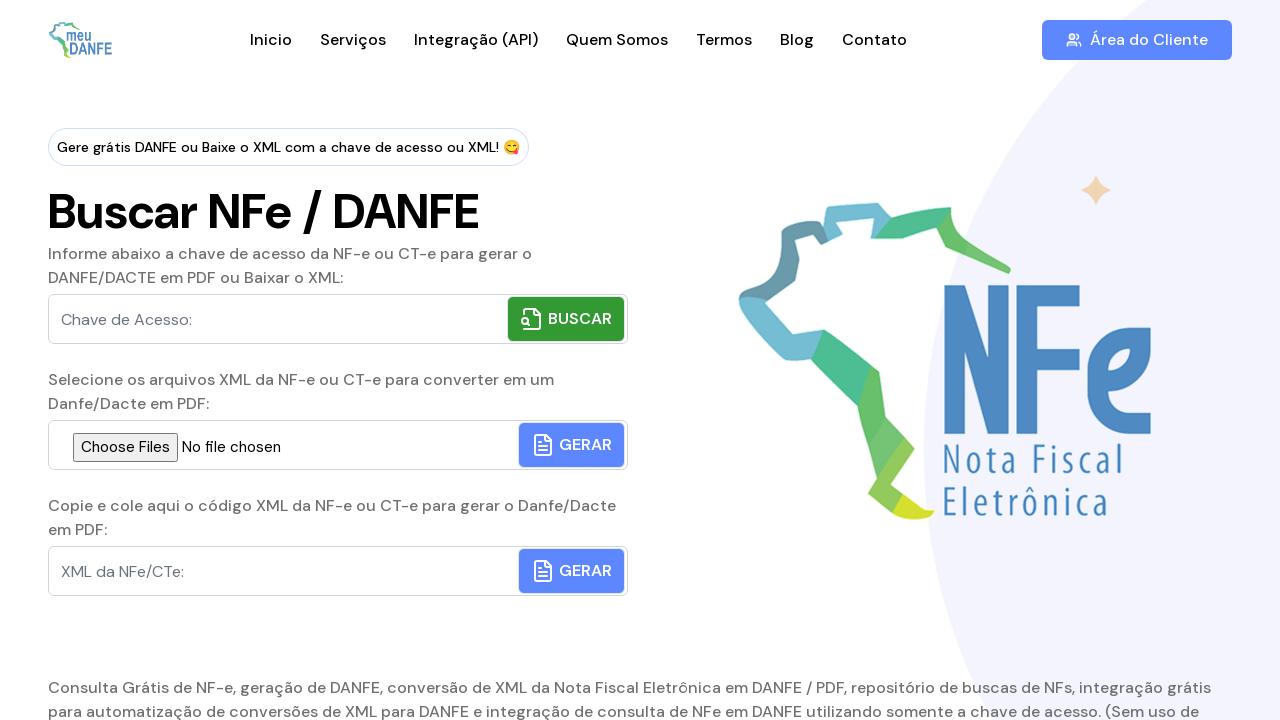

Waited 3 seconds for dynamic content to load
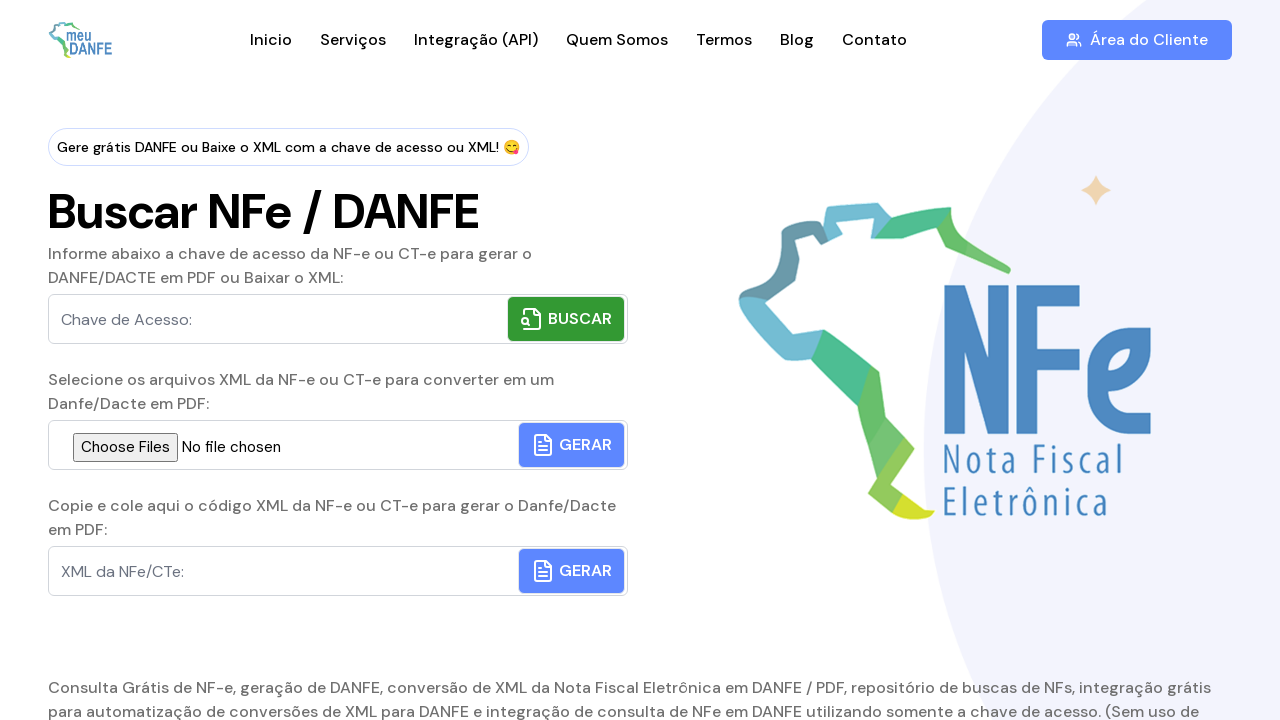

Cleared the search input field on input[placeholder*='NFe'] >> nth=0
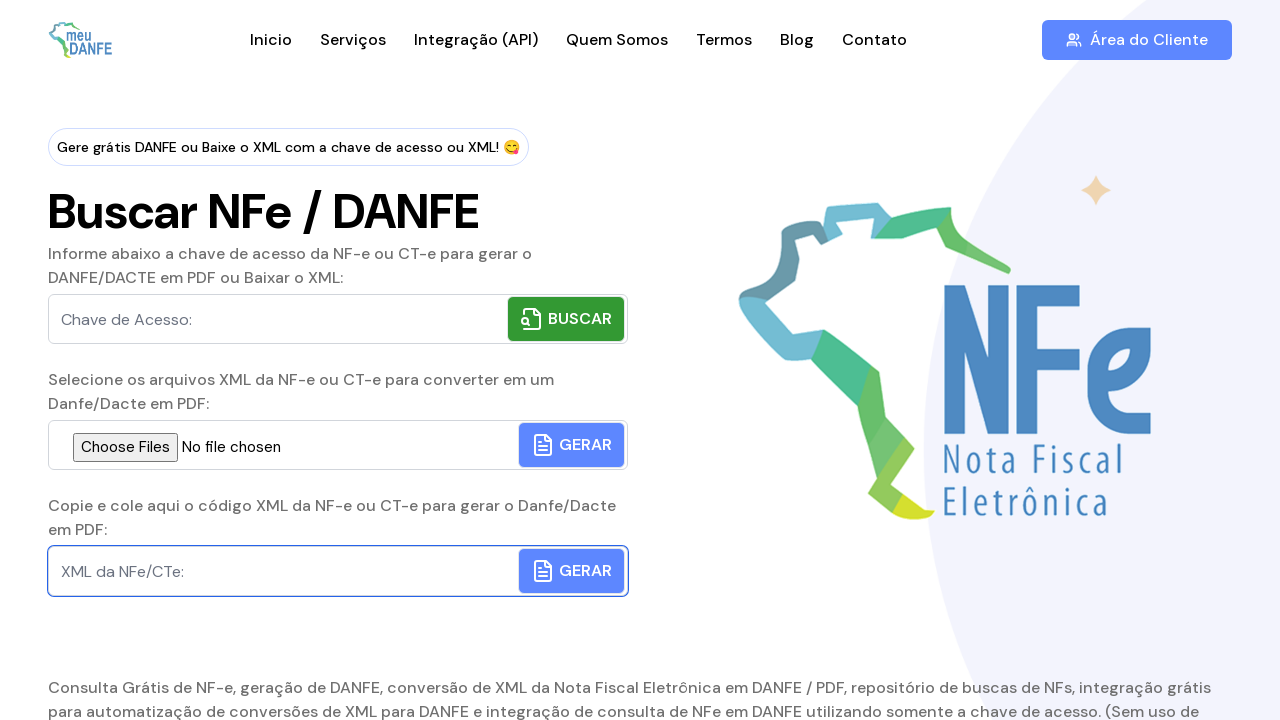

Filled search field with 44-digit NFe invoice key: 35240312345678000195550010000001231234567890 on input[placeholder*='NFe'] >> nth=0
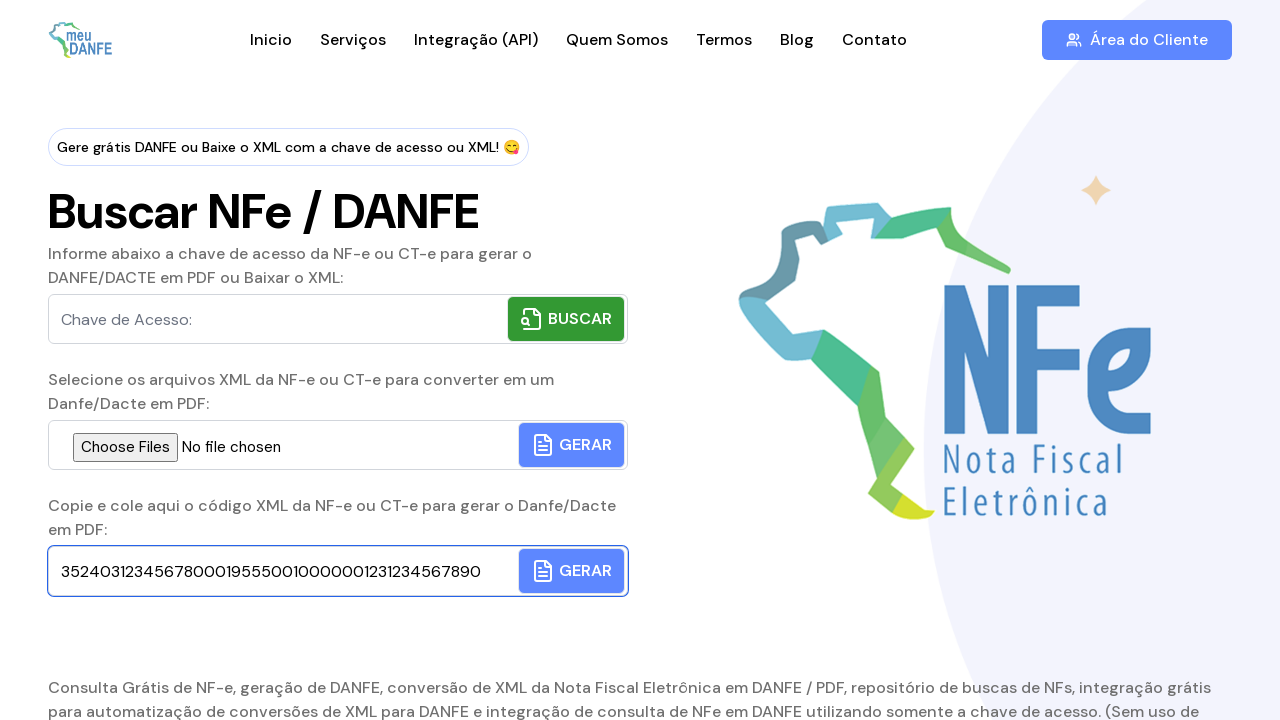

Waited 1 second before attempting to submit
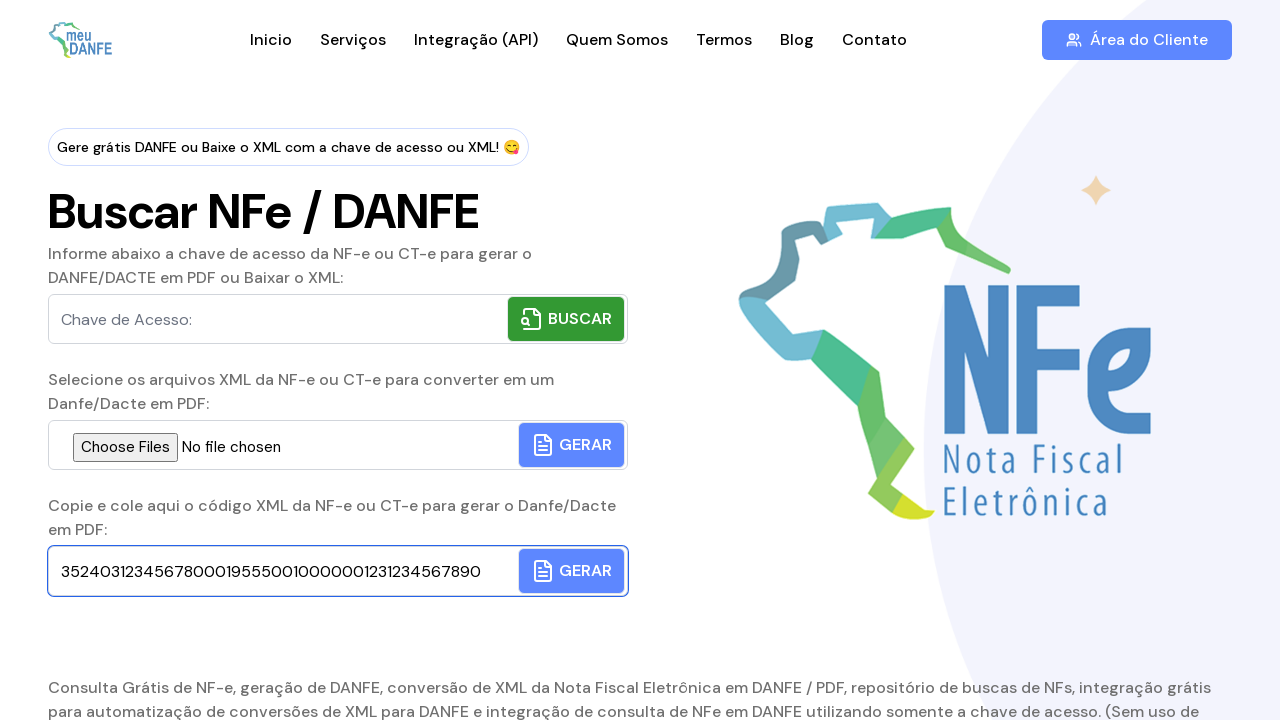

Pressed Enter key to submit search (button not found)
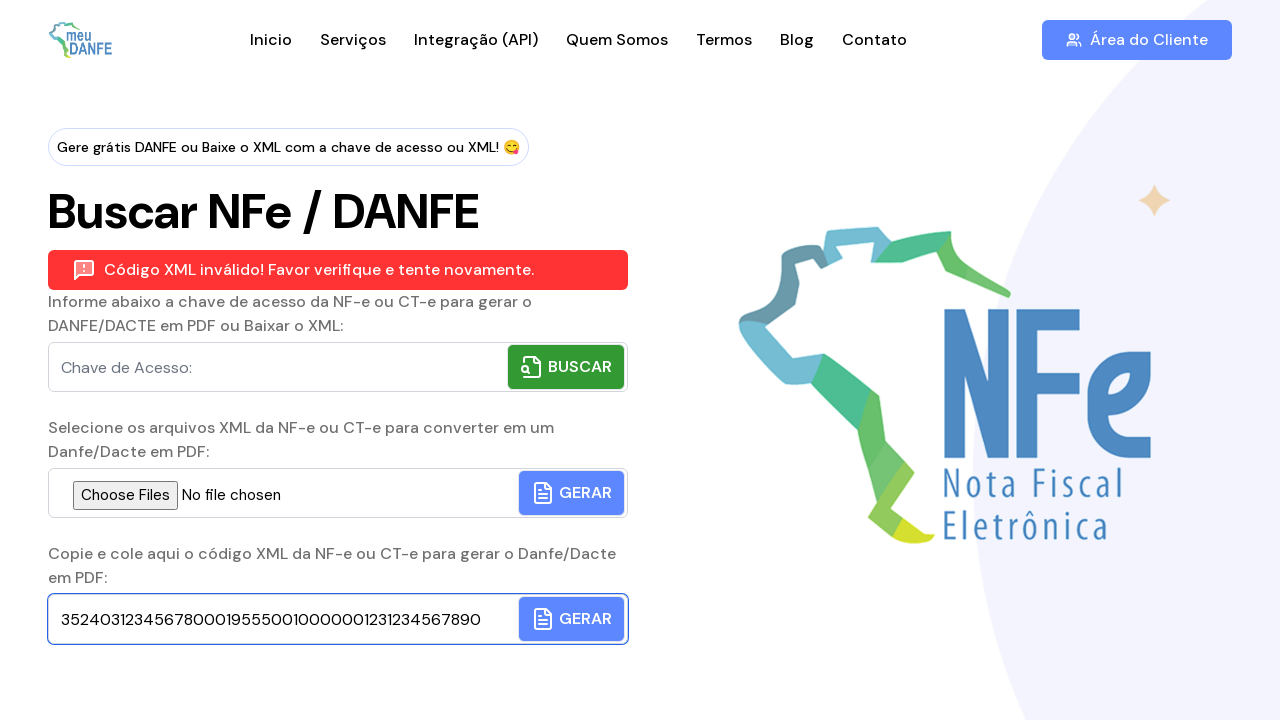

Waited for results page to reach networkidle state
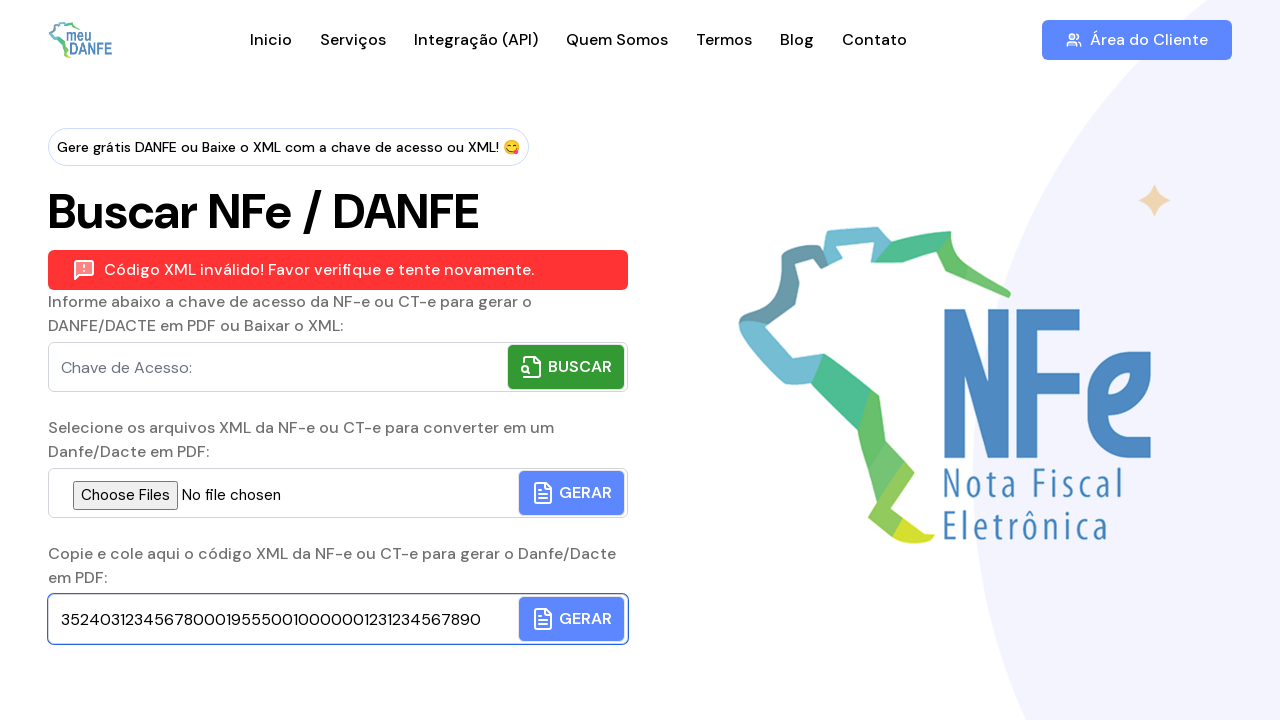

Waited 3 seconds for results to fully render
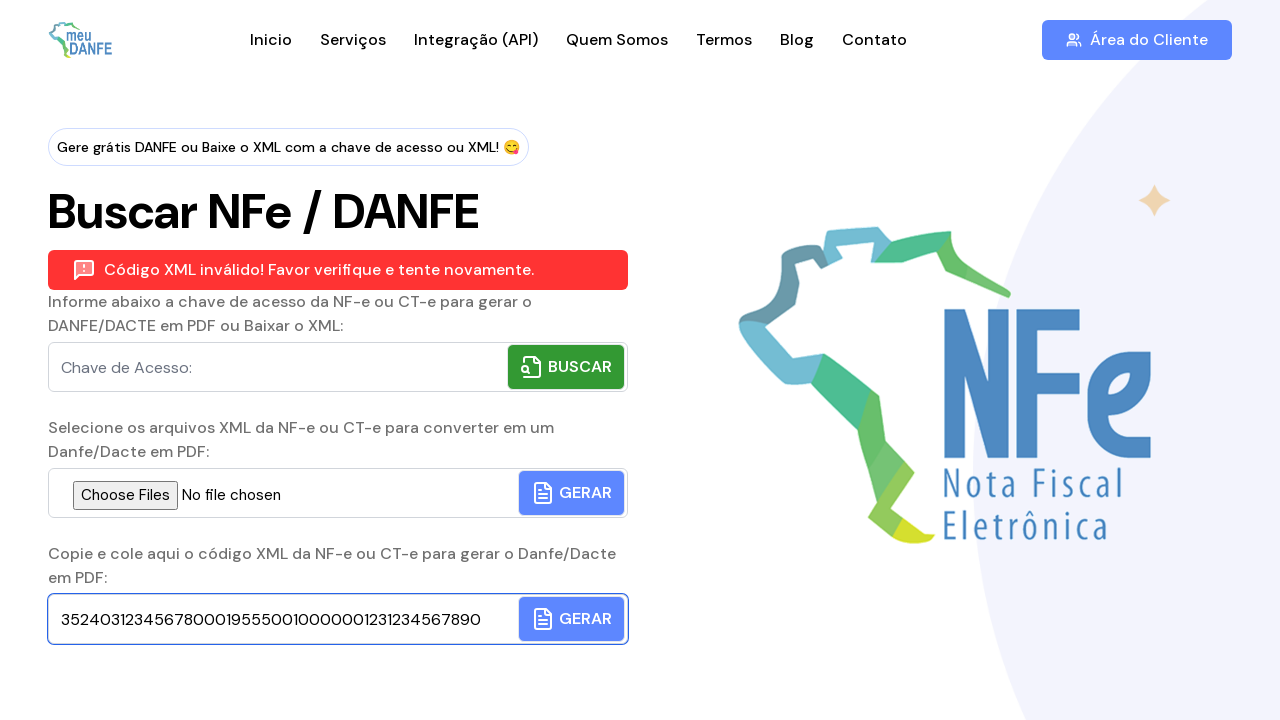

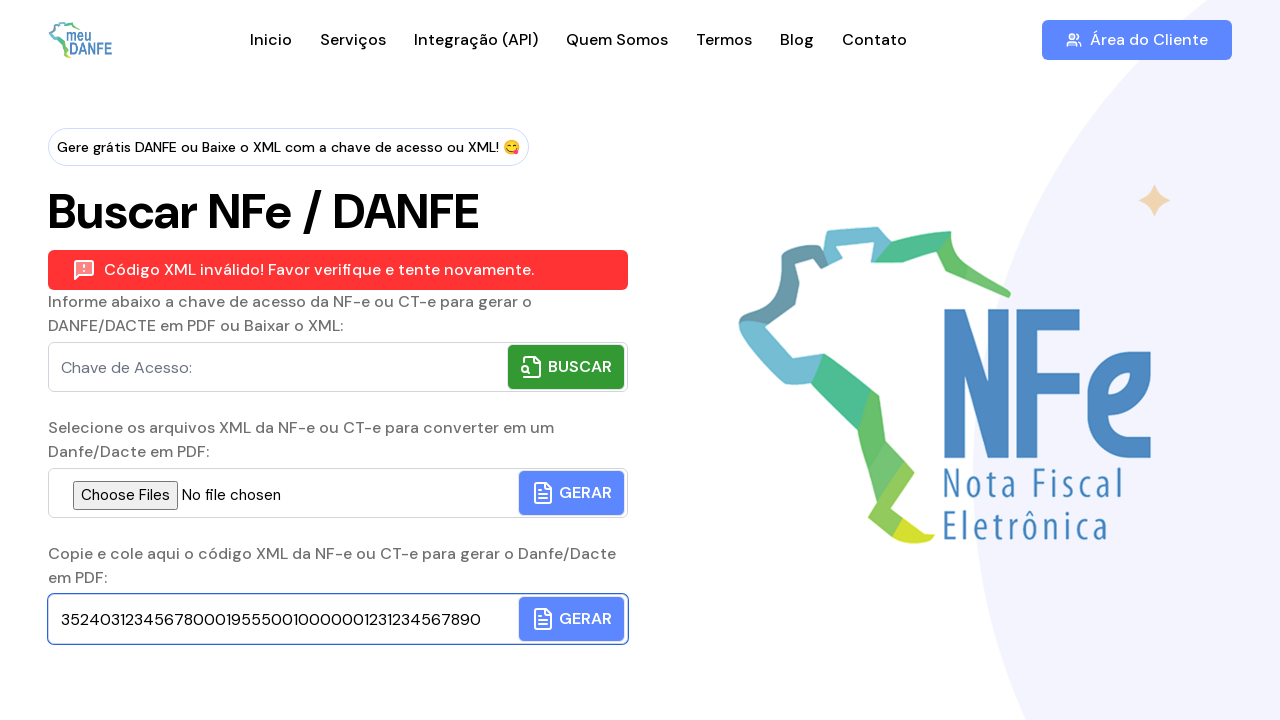